Navigates to a GitHub user profile page and scrolls down to a specific position (200 pixels from top)

Starting URL: https://github.com/yzqzy

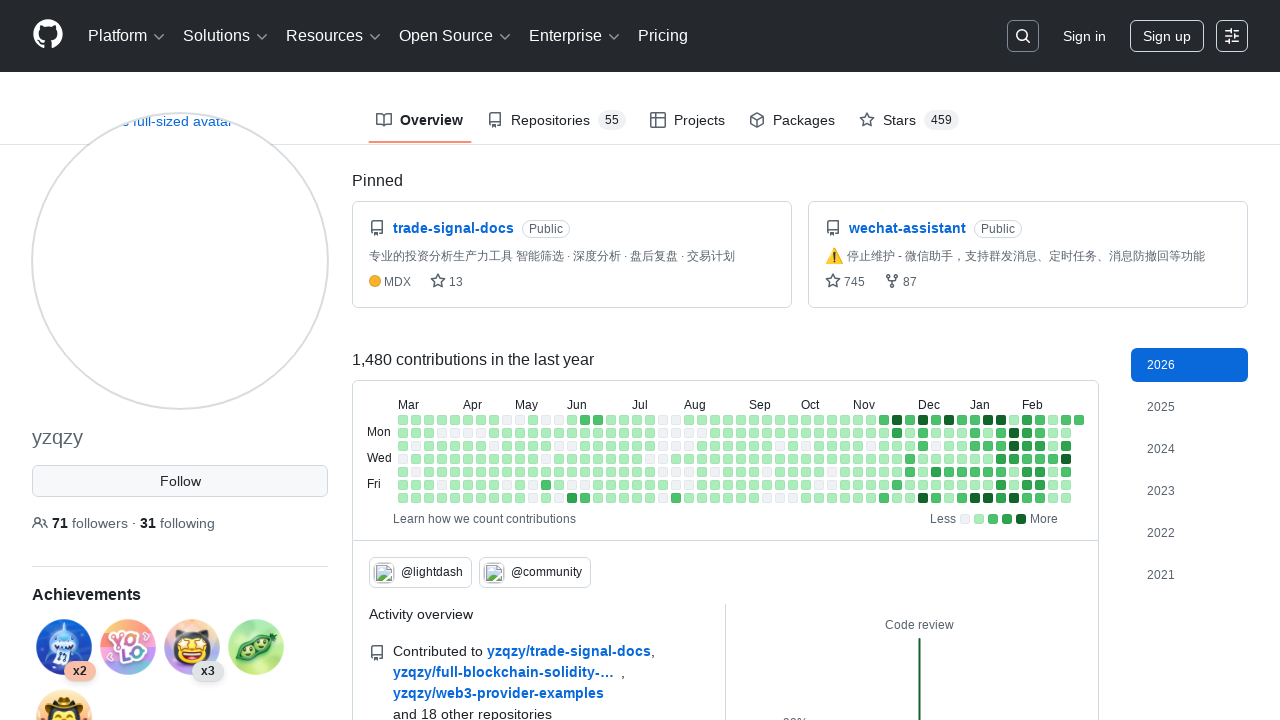

Navigated to GitHub user profile page at https://github.com/yzqzy
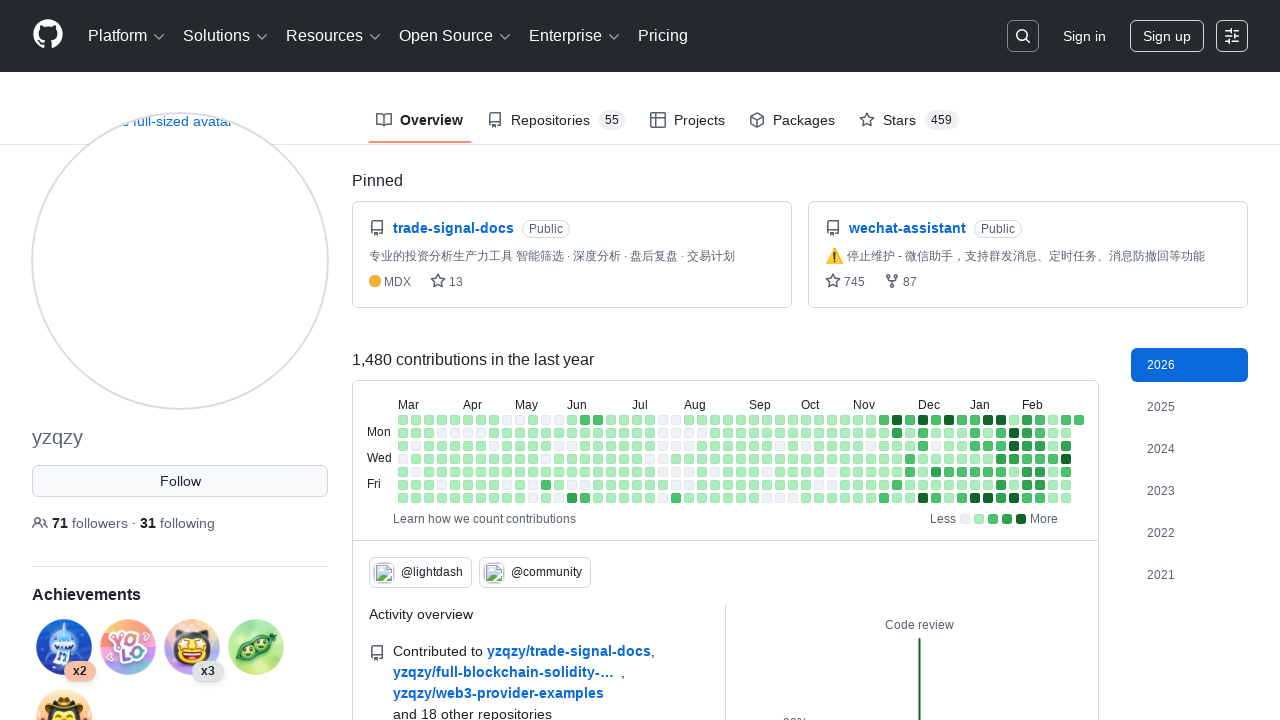

Scrolled down to 200 pixels from top
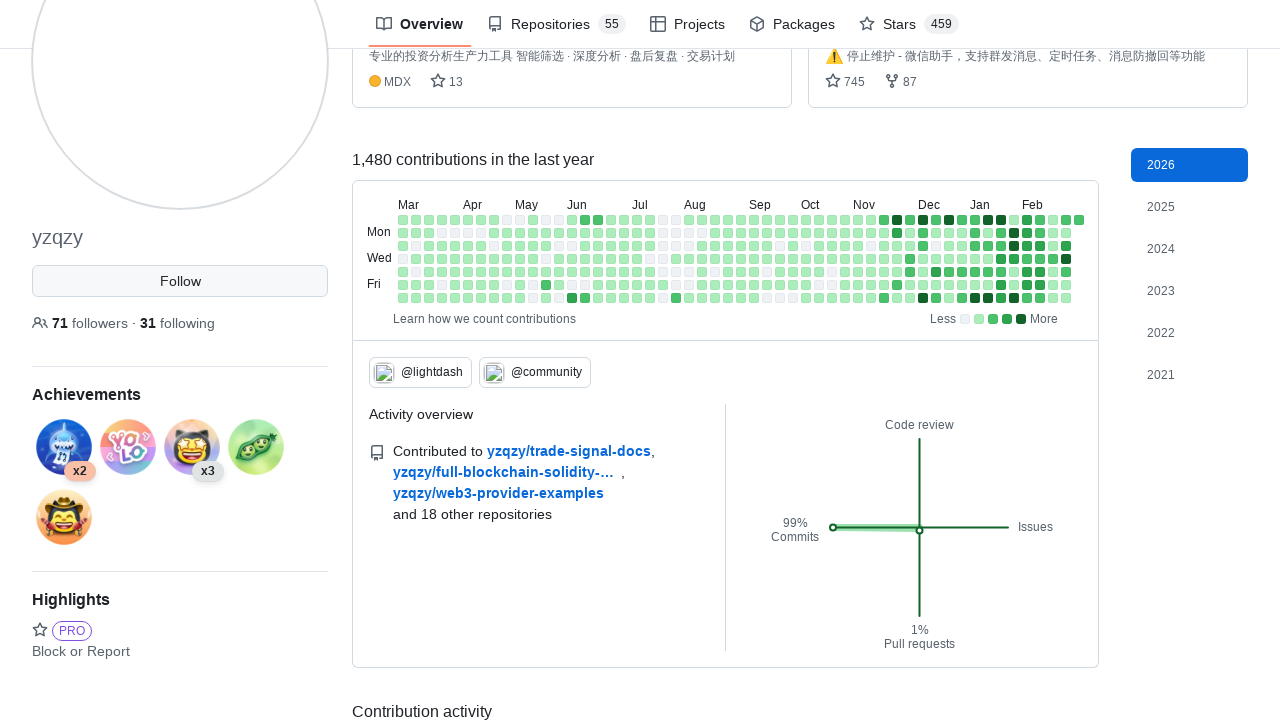

Waited 1000ms for scroll animation to complete
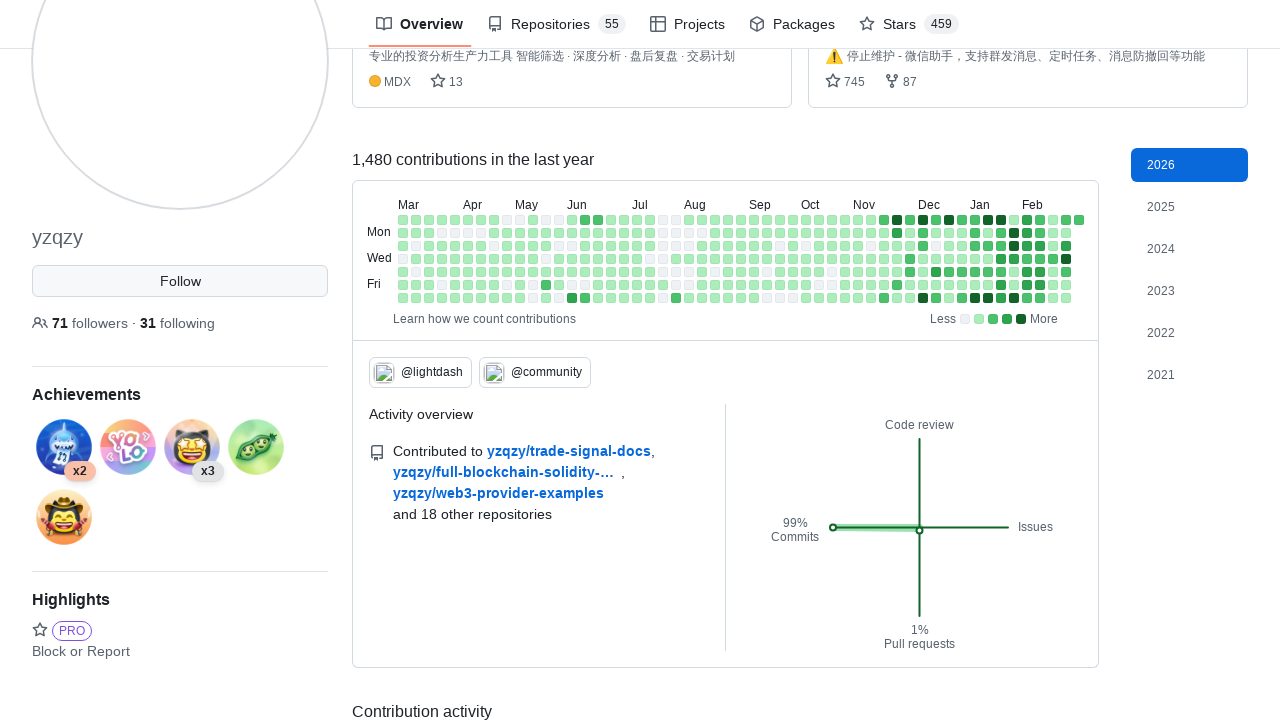

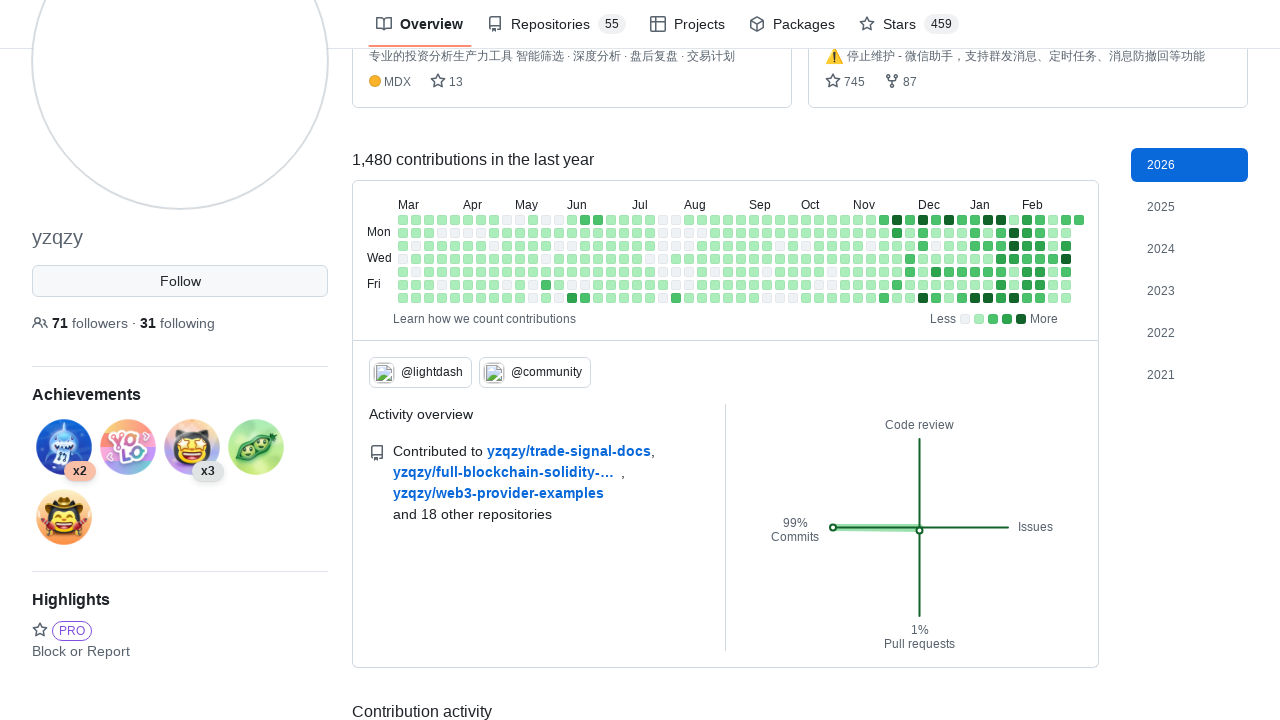